Navigates to the DemoQA main page and clicks on the Alerts, Frame & Windows card

Starting URL: https://demoqa.com/

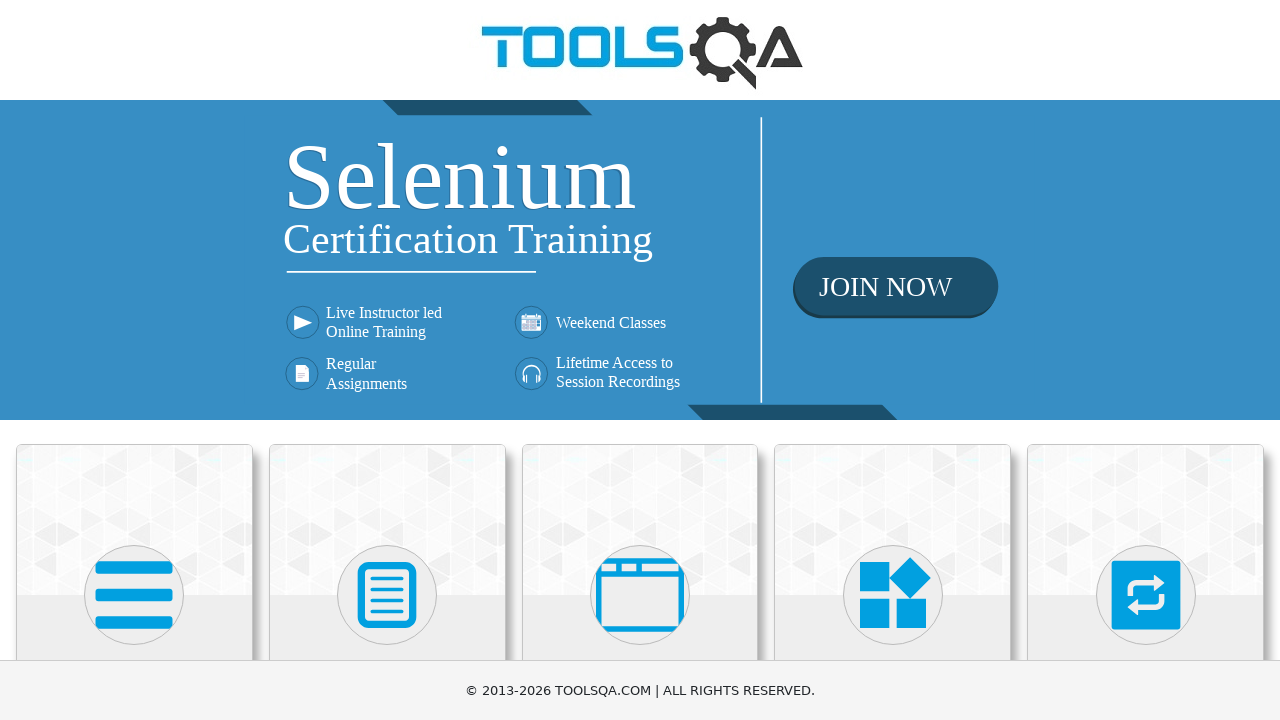

Navigated to DemoQA main page
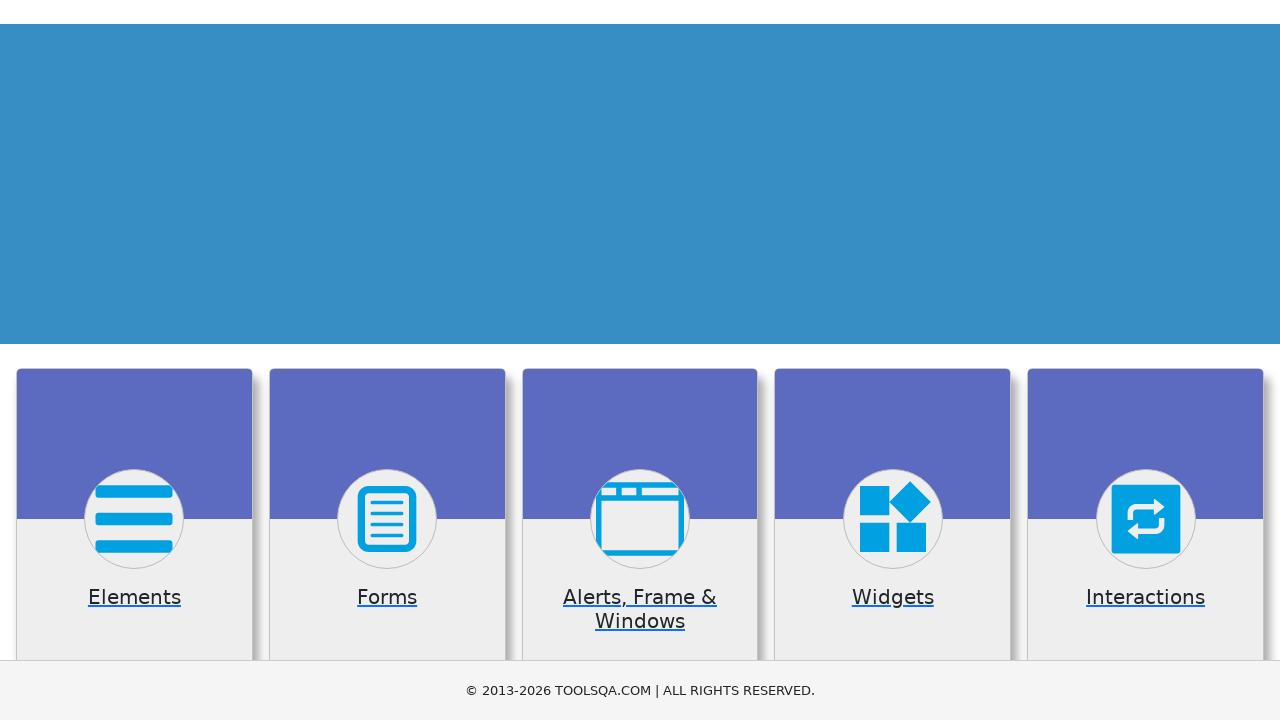

Clicked on Alerts, Frame & Windows card at (640, 360) on xpath=//h5[text()='Alerts, Frame & Windows']
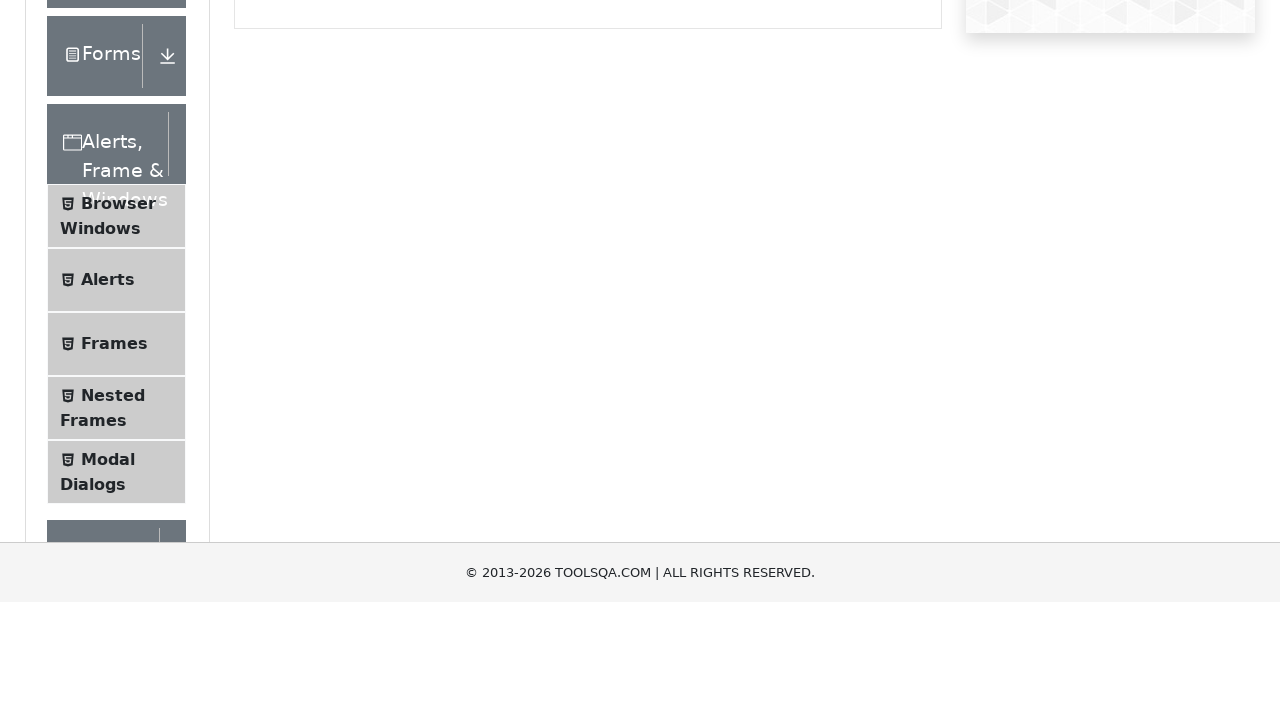

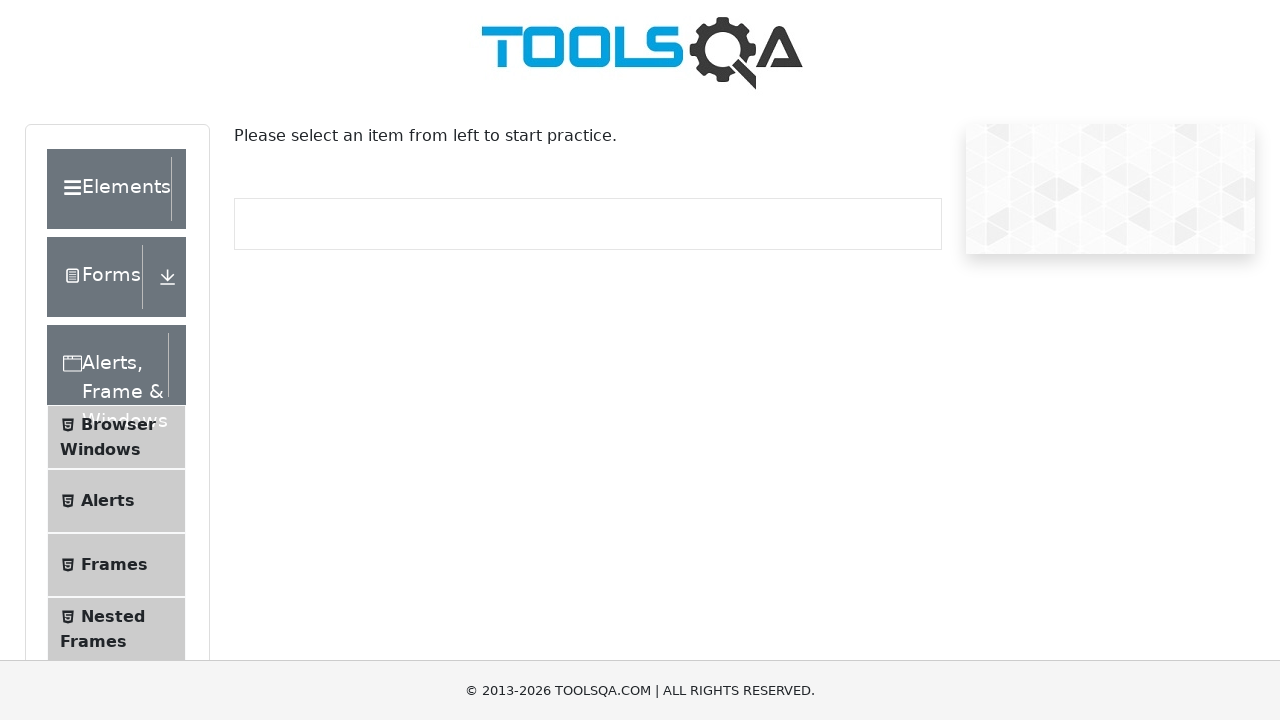